Tests a flight booking form by selecting origin/destination cities, date, passenger count, currency, and senior citizen discount before searching for flights

Starting URL: https://rahulshettyacademy.com/dropdownsPractise/

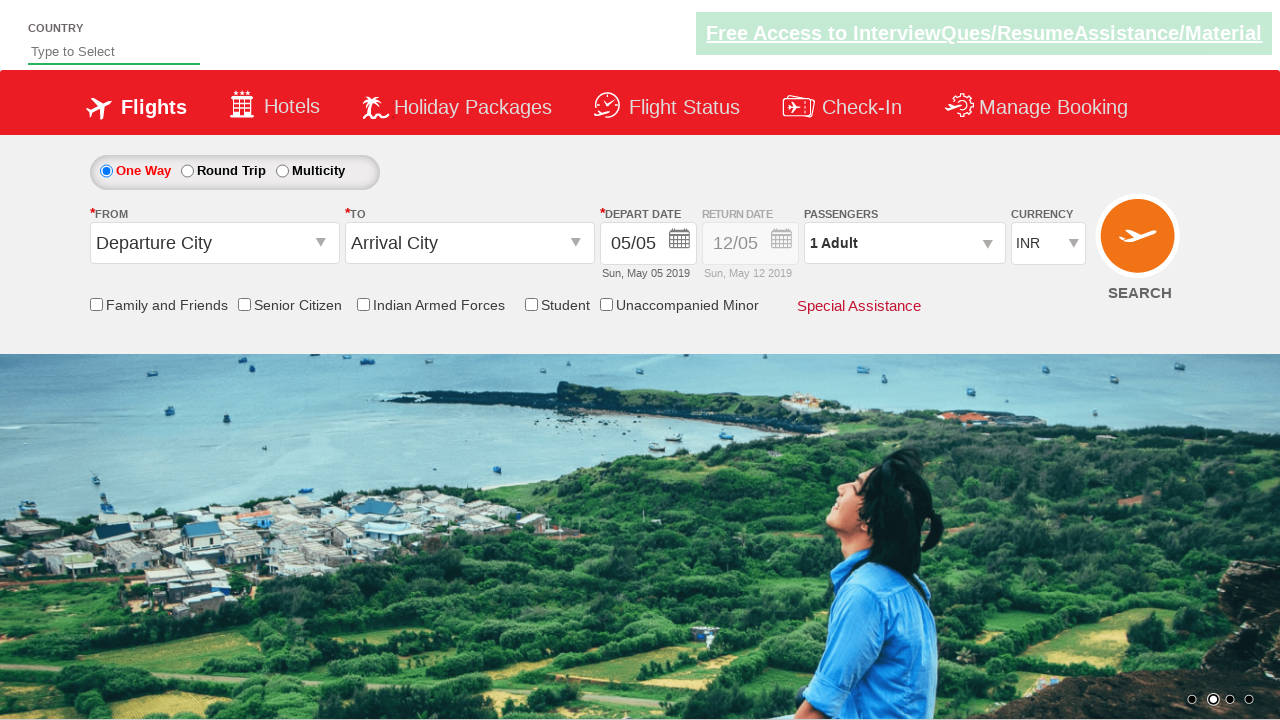

Filled autosuggest field with 'ind' on #autosuggest
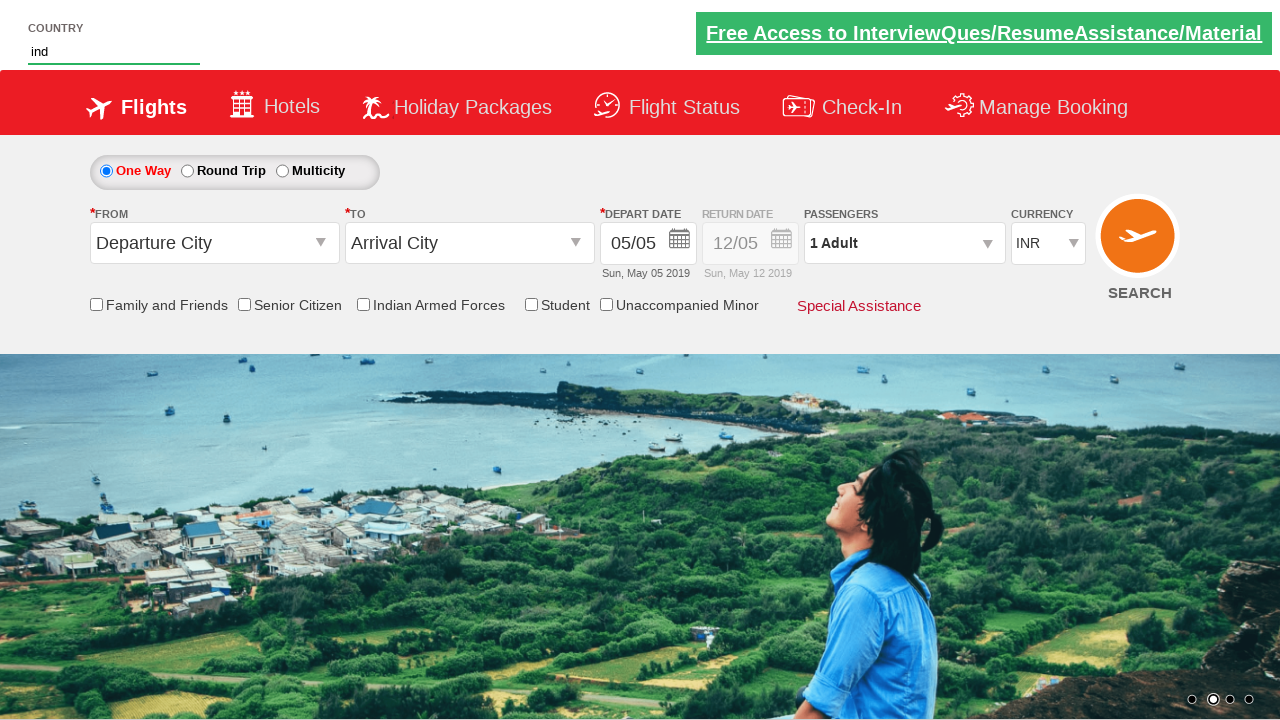

Waited for autosuggest dropdown options to appear
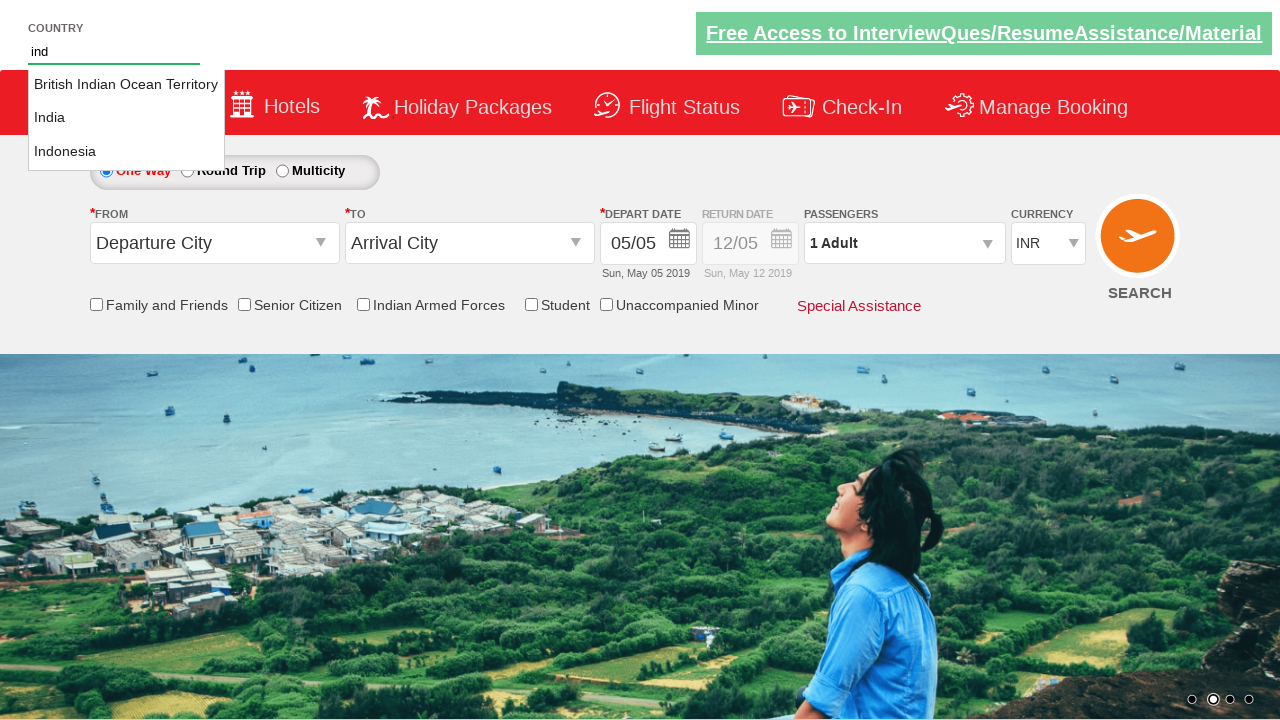

Selected 'India' from autosuggest dropdown at (126, 118) on li[class='ui-menu-item'] a[class='ui-corner-all'] >> nth=1
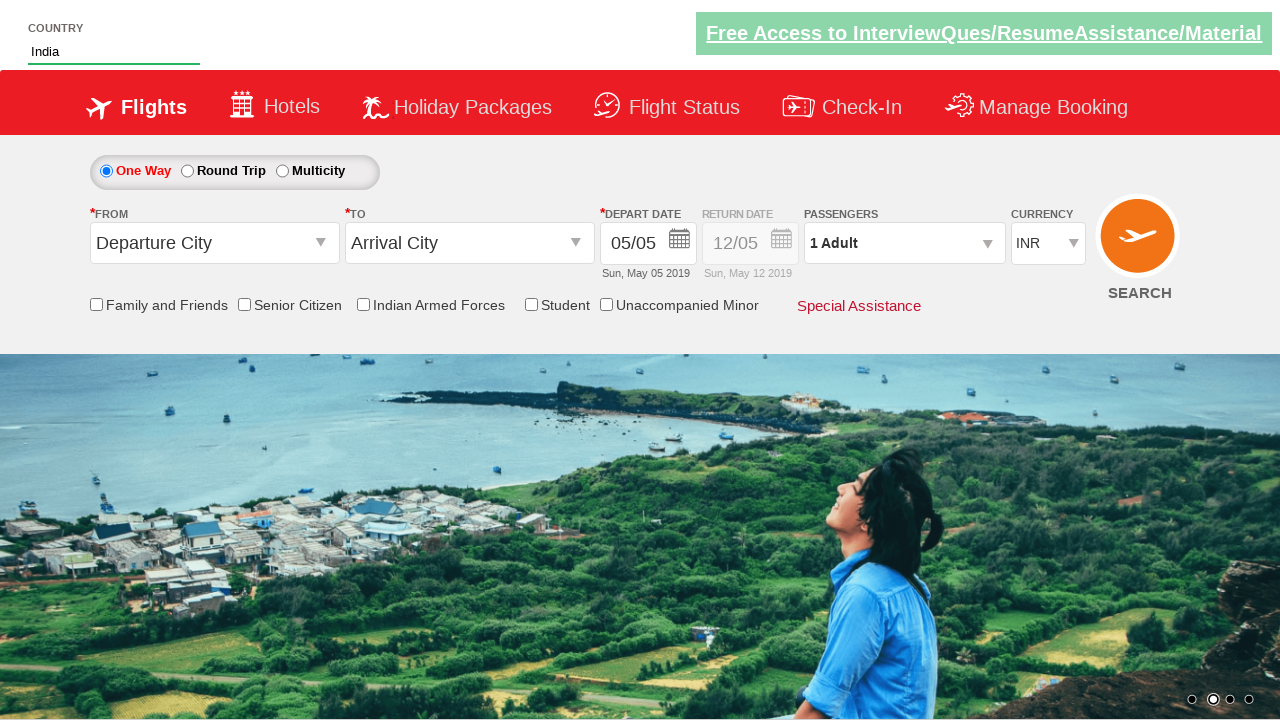

Clicked origin station dropdown at (214, 243) on #ctl00_mainContent_ddl_originStation1_CTXT
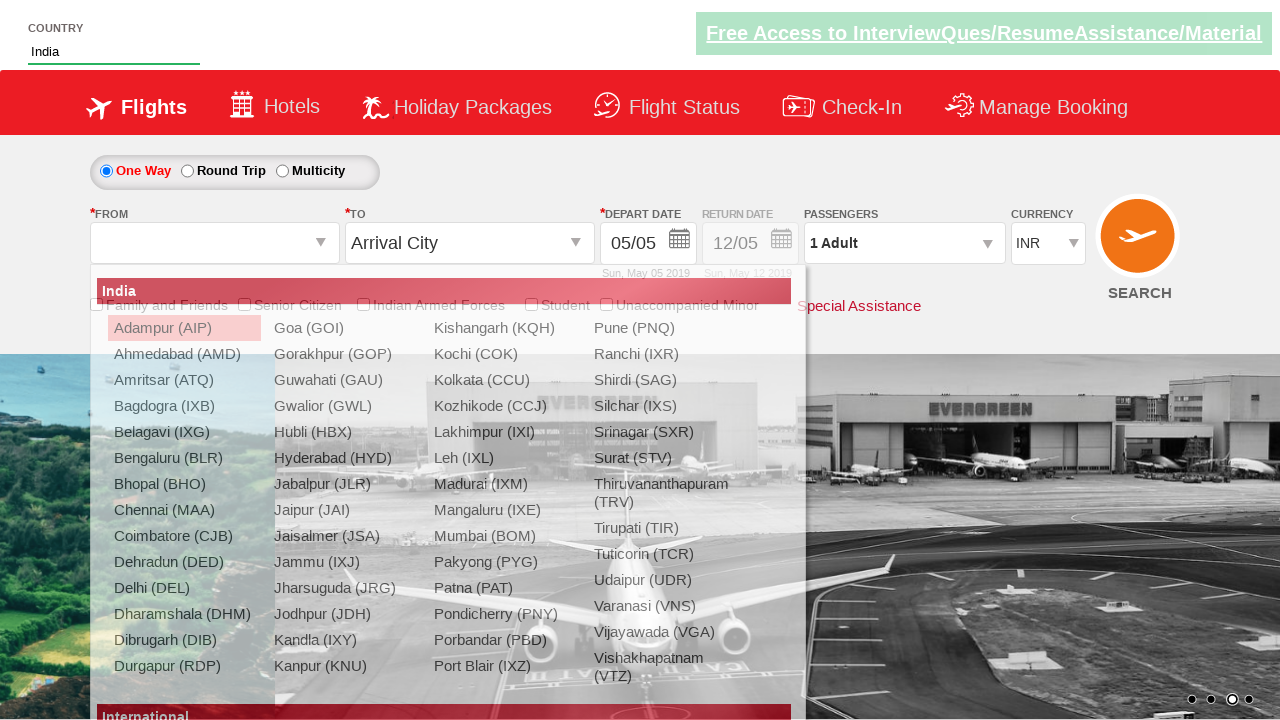

Selected 'Coimbatore (CJB)' as origin city at (184, 536) on xpath=//a[@text='Coimbatore (CJB)']
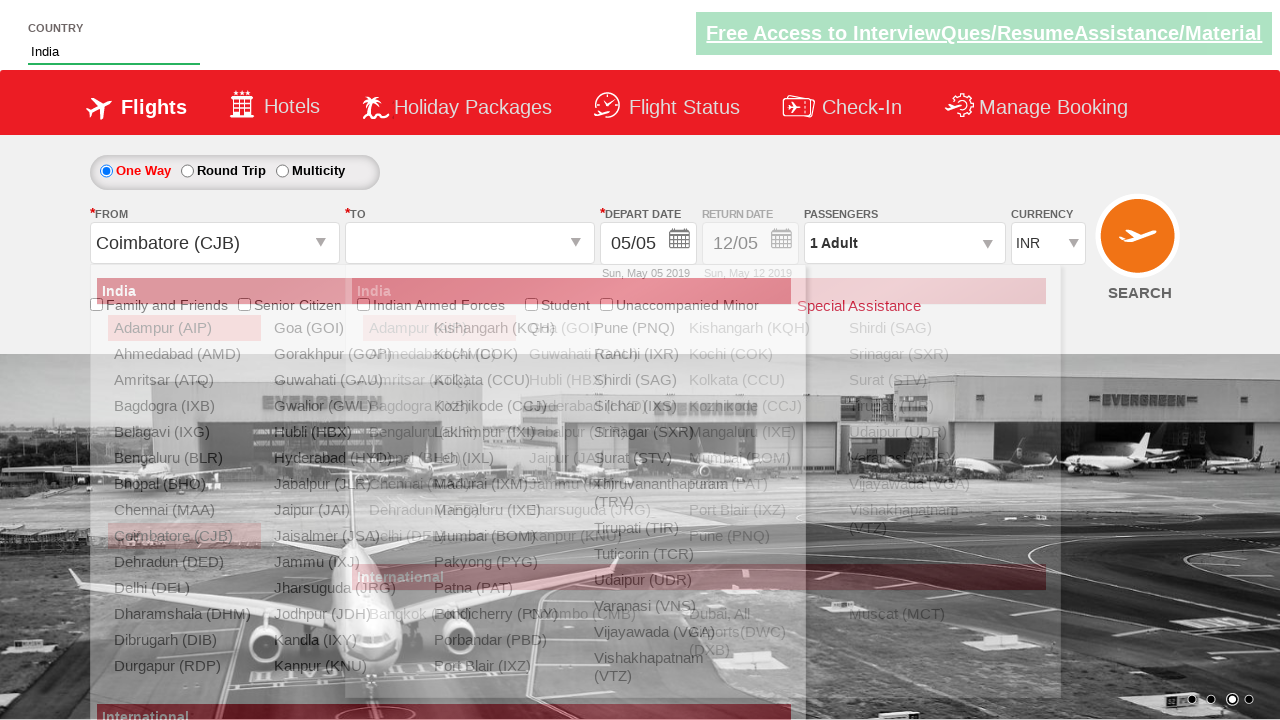

Selected 'Goa (GOI)' as destination city at (599, 328) on (//a[text()=' Goa (GOI)'])[2]
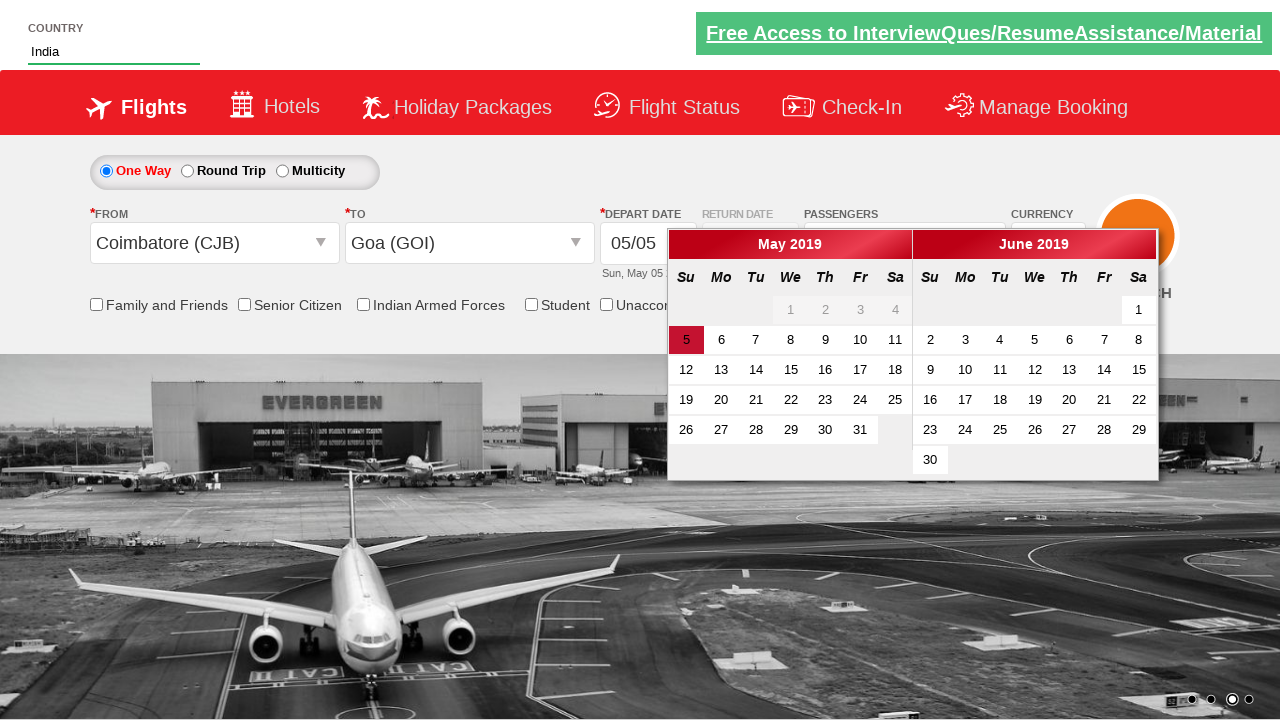

Selected current date for flight at (686, 340) on .ui-state-default.ui-state-active
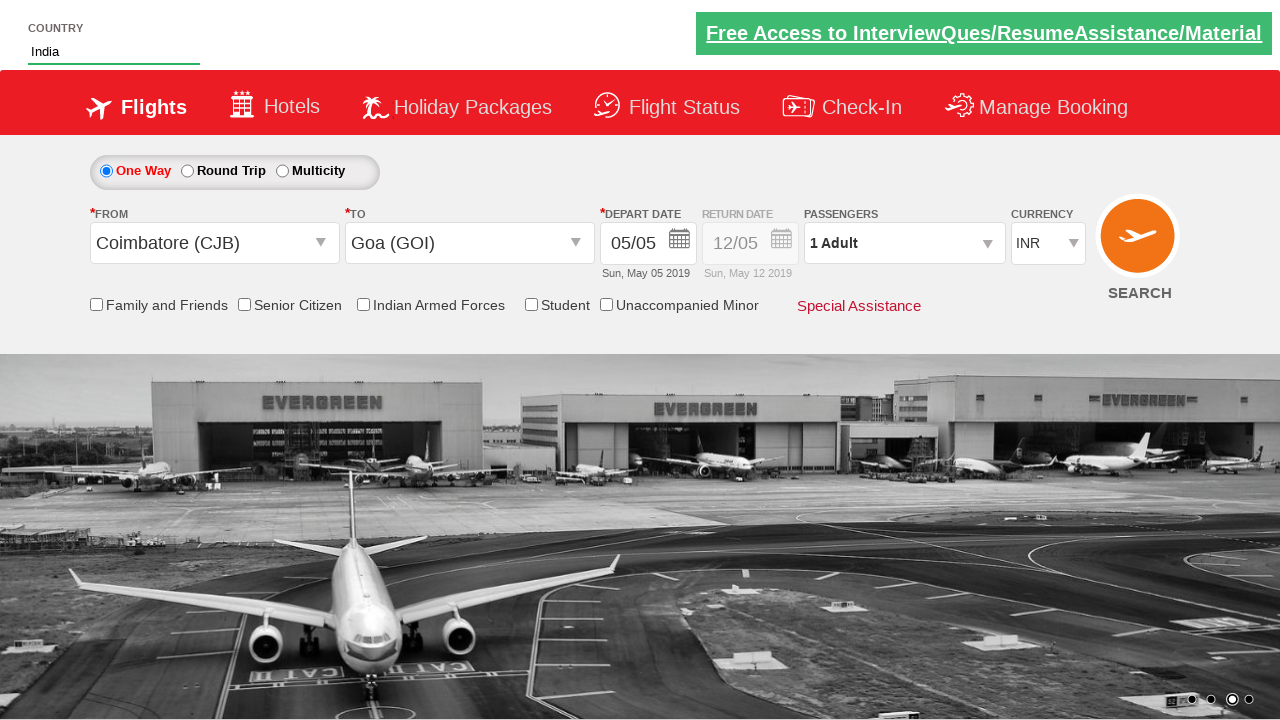

Opened passenger information dropdown at (904, 243) on #divpaxinfo
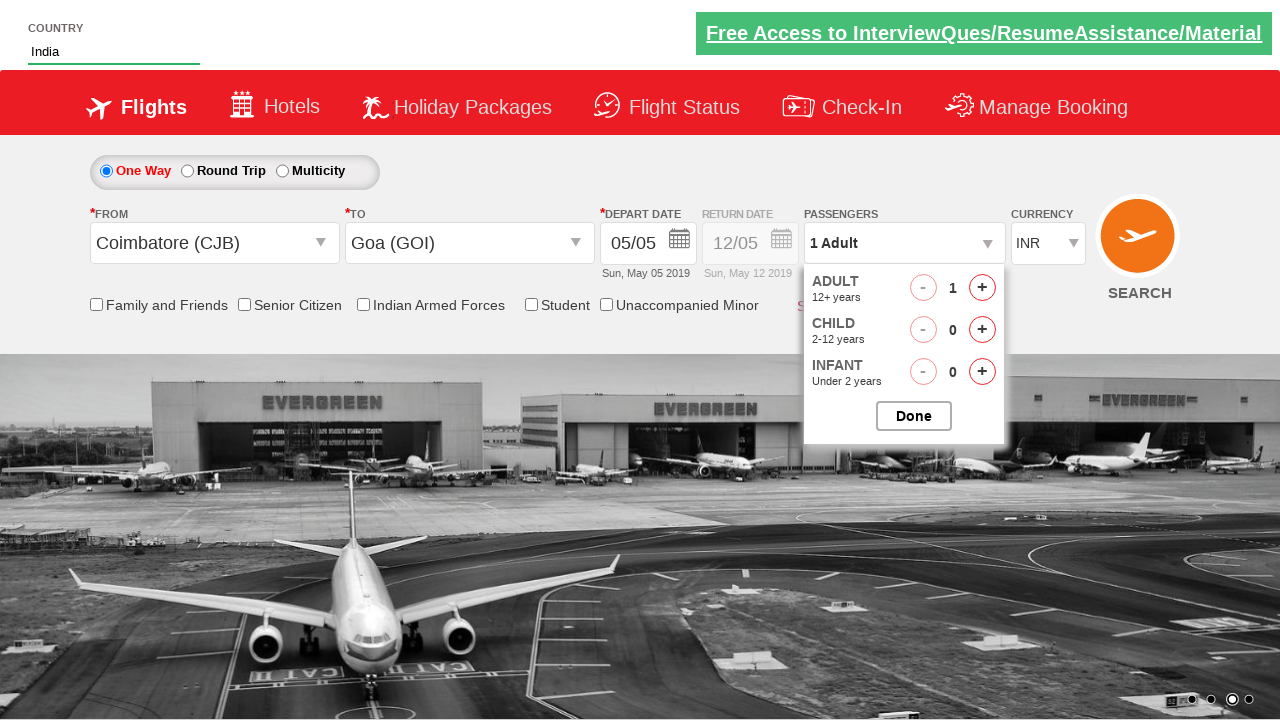

Incremented adult passenger count (iteration 1/3) at (982, 288) on #hrefIncAdt
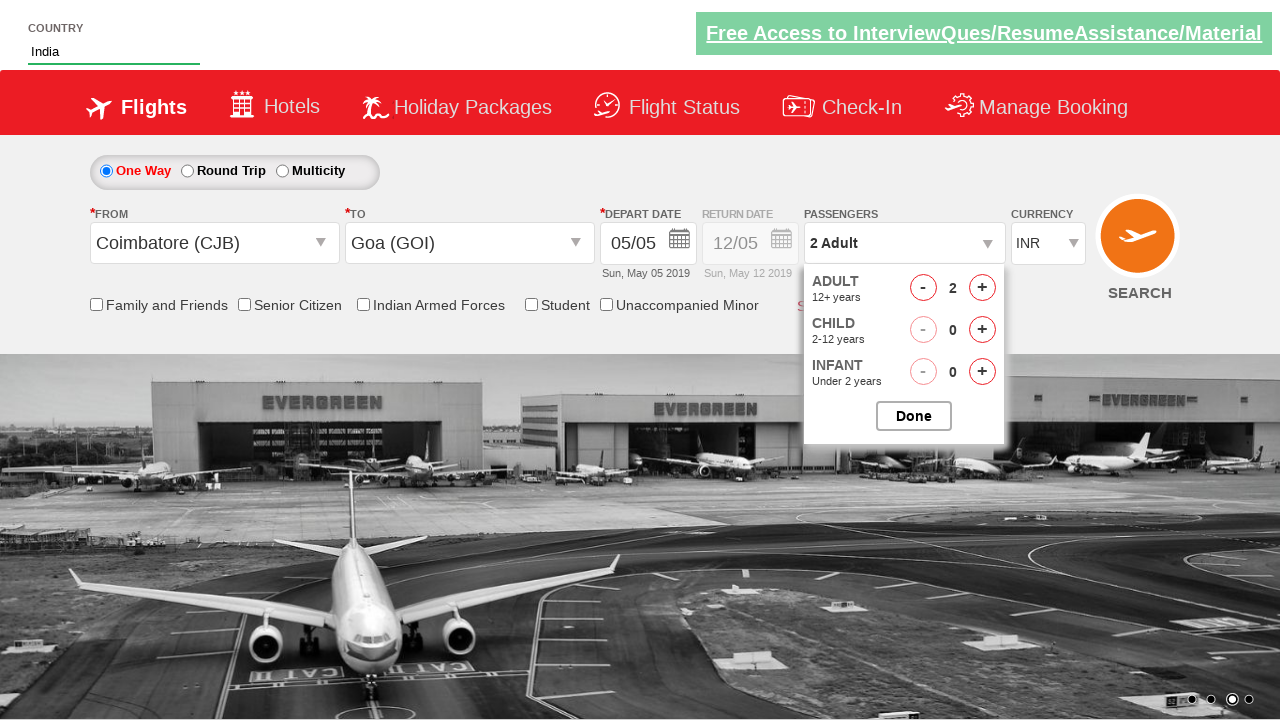

Incremented adult passenger count (iteration 2/3) at (982, 288) on #hrefIncAdt
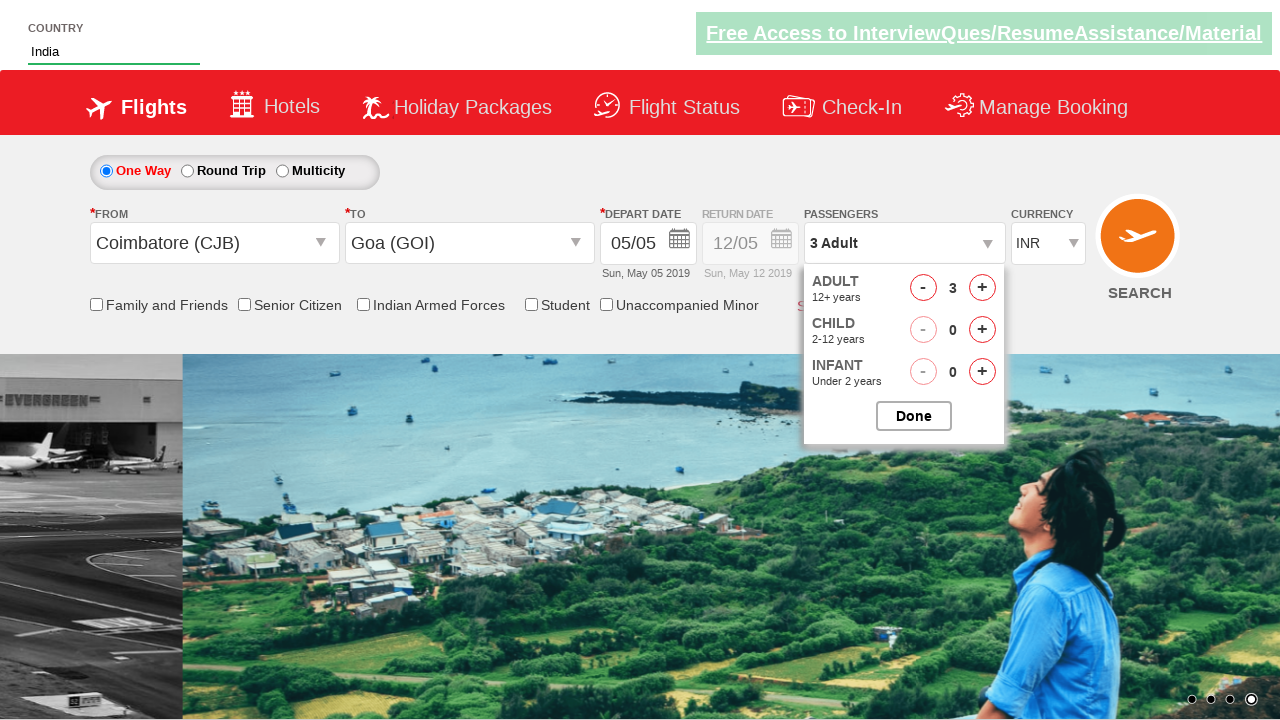

Incremented adult passenger count (iteration 3/3) at (982, 288) on #hrefIncAdt
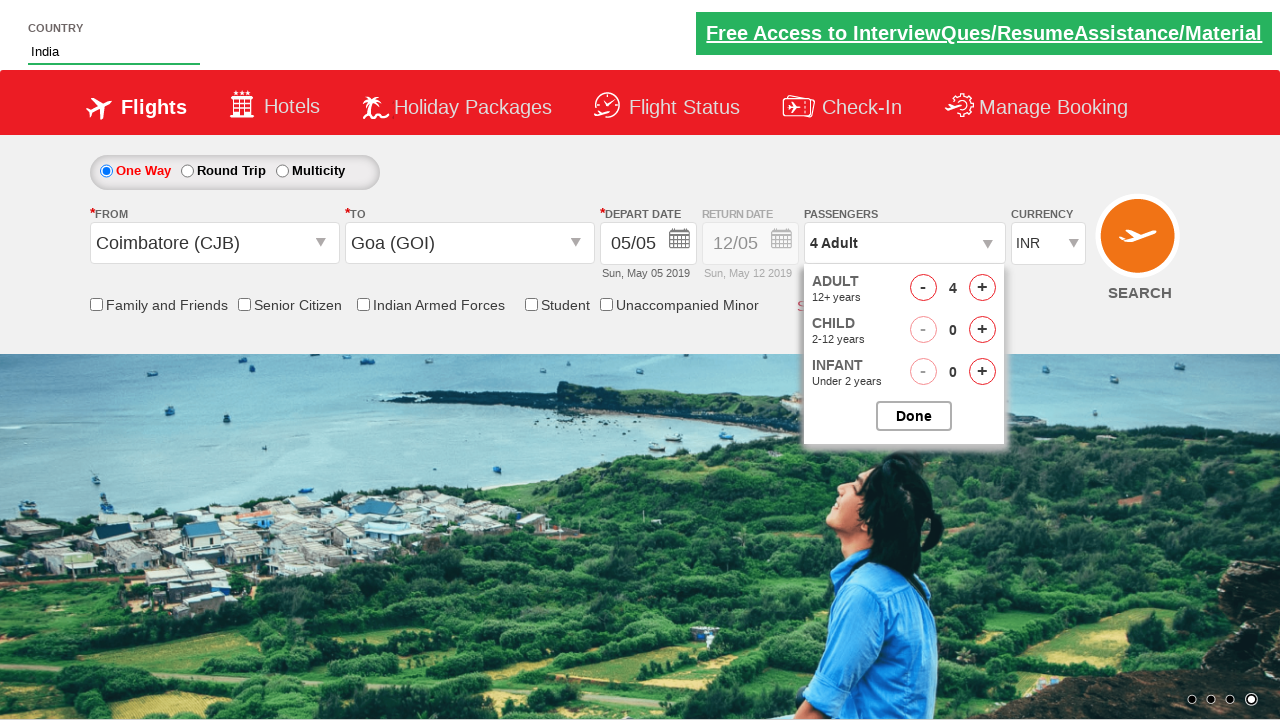

Incremented child passenger count (iteration 1/2) at (982, 330) on #hrefIncChd
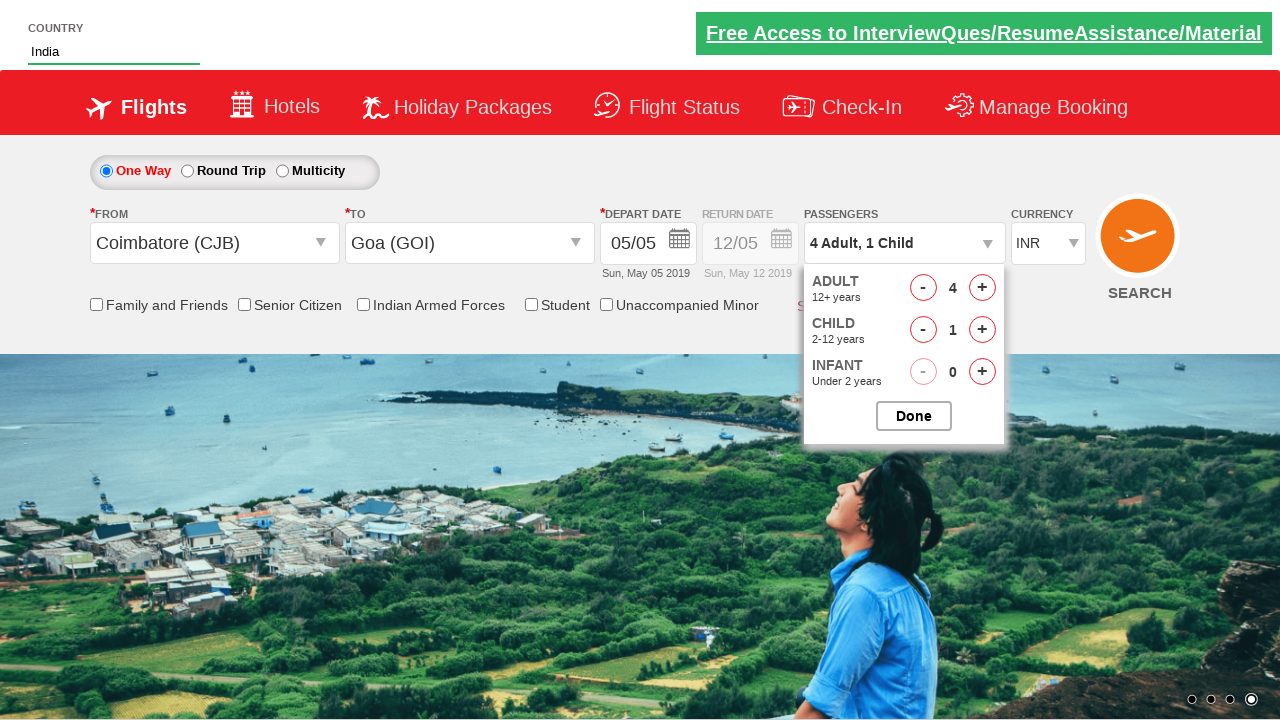

Incremented child passenger count (iteration 2/2) at (982, 330) on #hrefIncChd
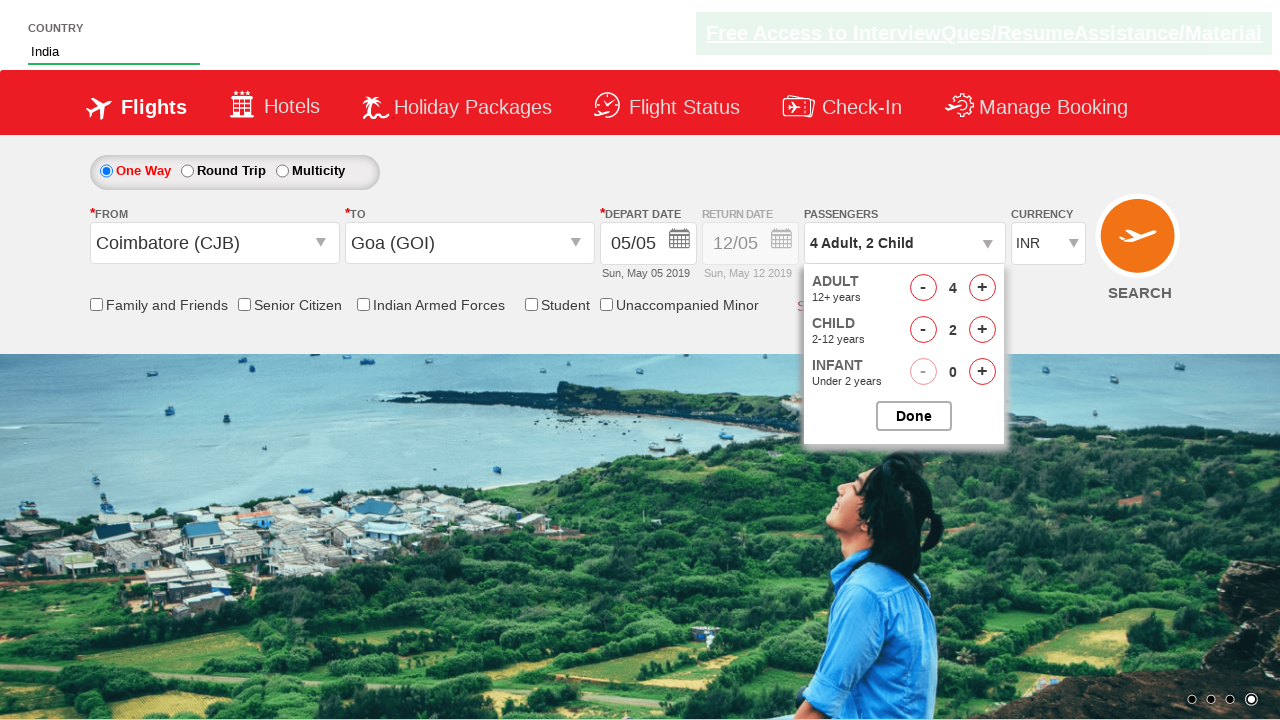

Closed passenger selection dropdown at (914, 416) on #btnclosepaxoption
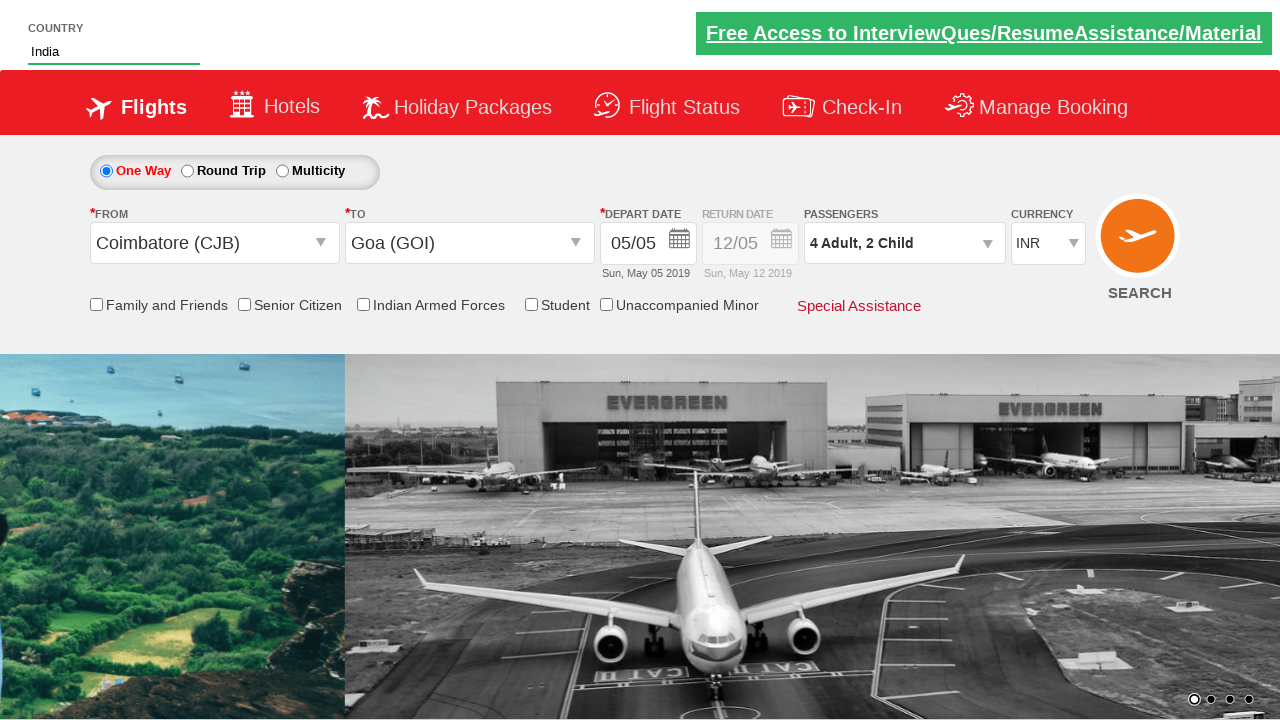

Selected 'AED' as currency on #ctl00_mainContent_DropDownListCurrency
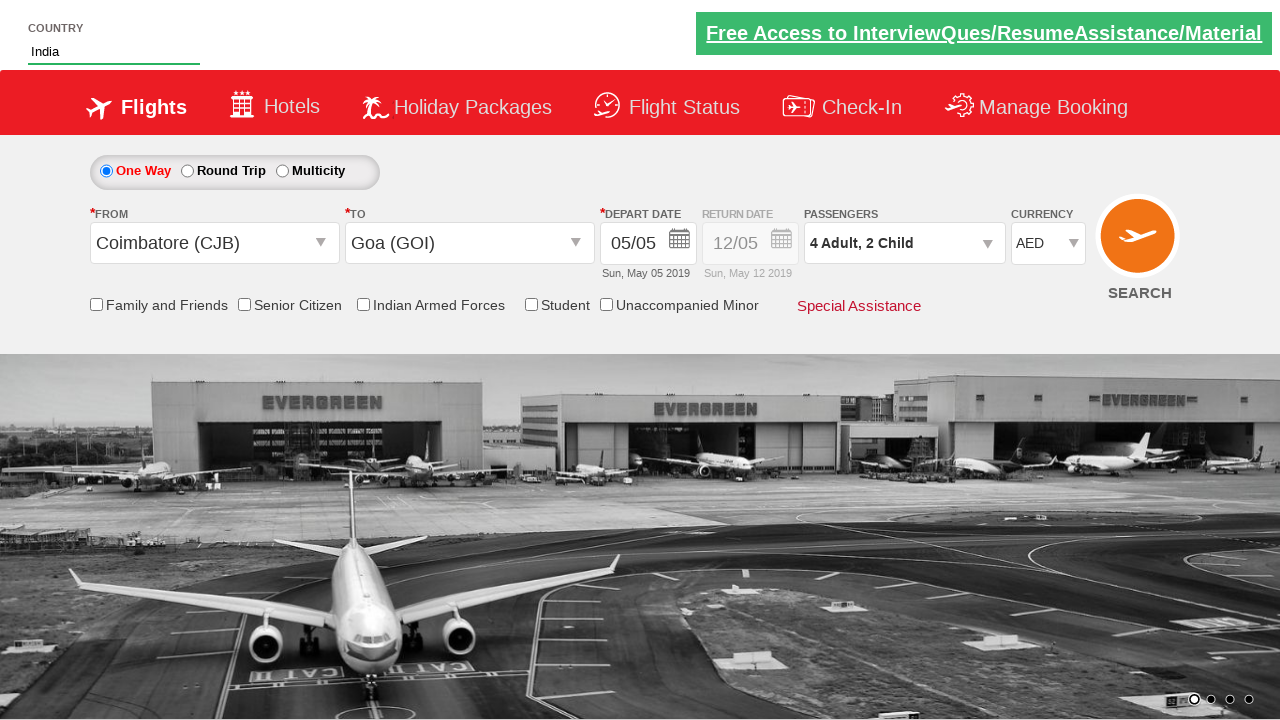

Checked senior citizen discount checkbox at (244, 304) on input[id*='SeniorCitizenDiscount']
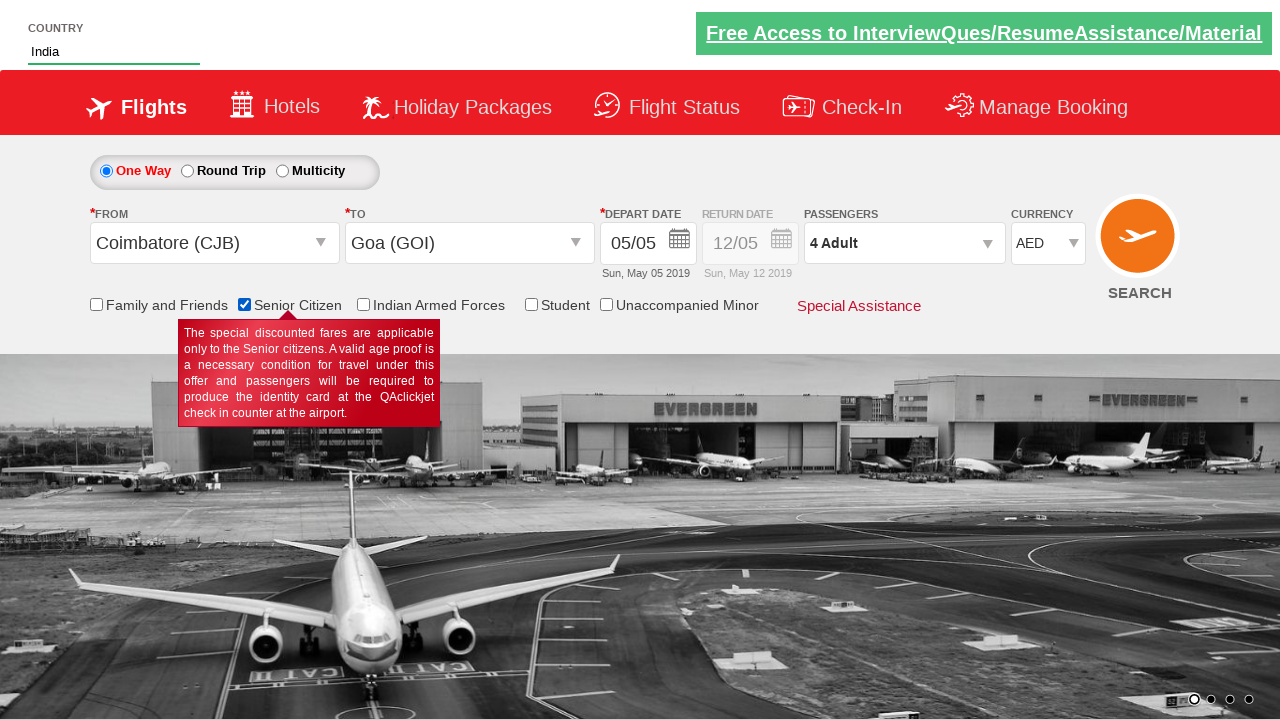

Clicked 'Find Flights' button to search for flights at (1140, 245) on input[name*='FindFlights']
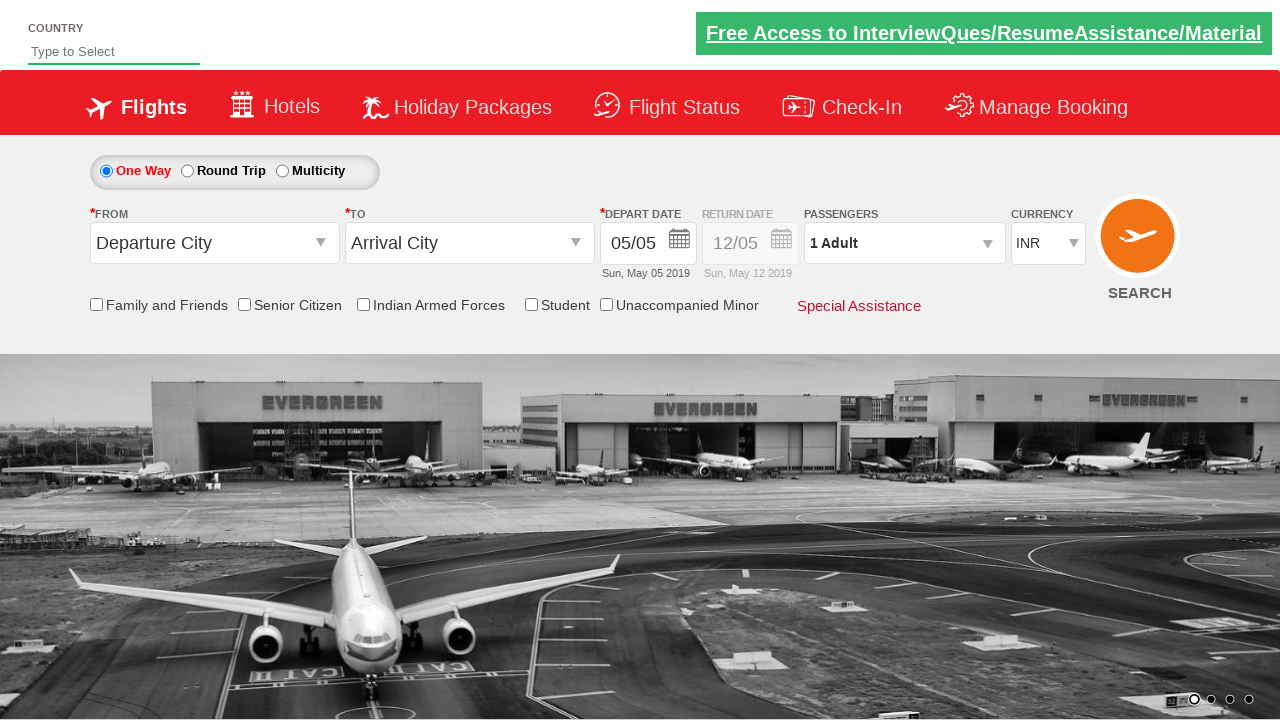

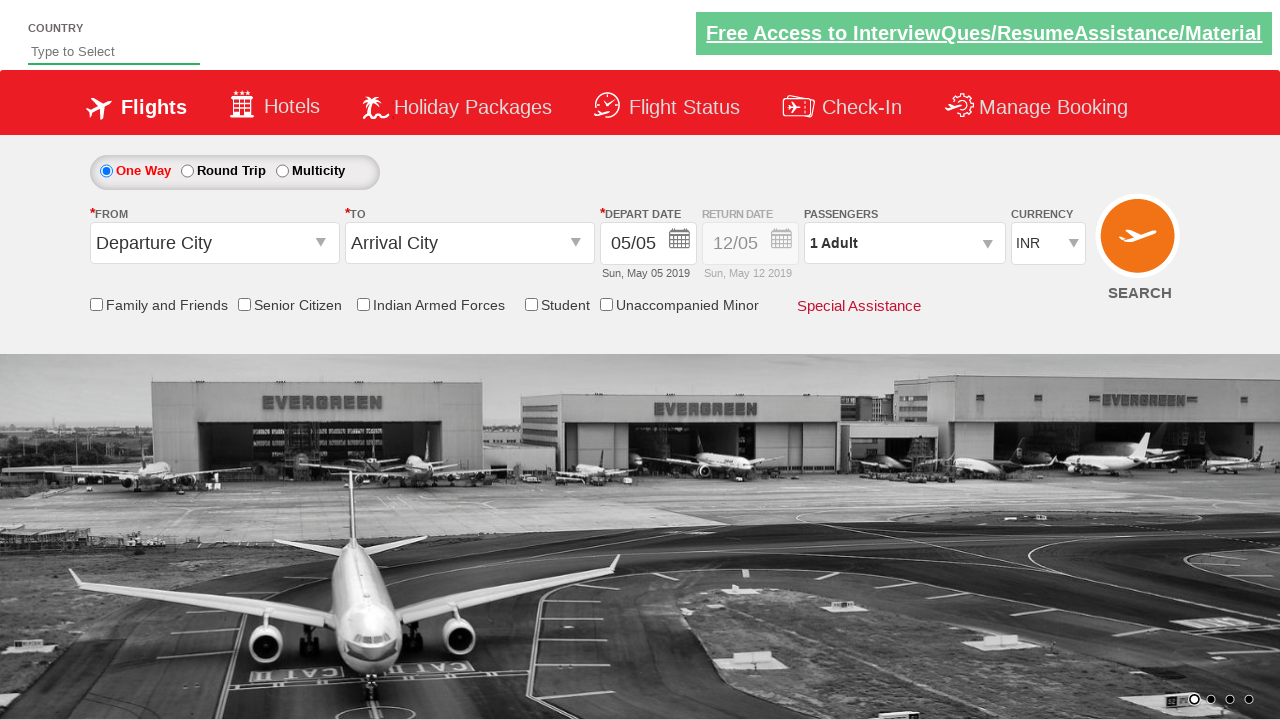